Tests that todo data persists after page reload

Starting URL: https://demo.playwright.dev/todomvc

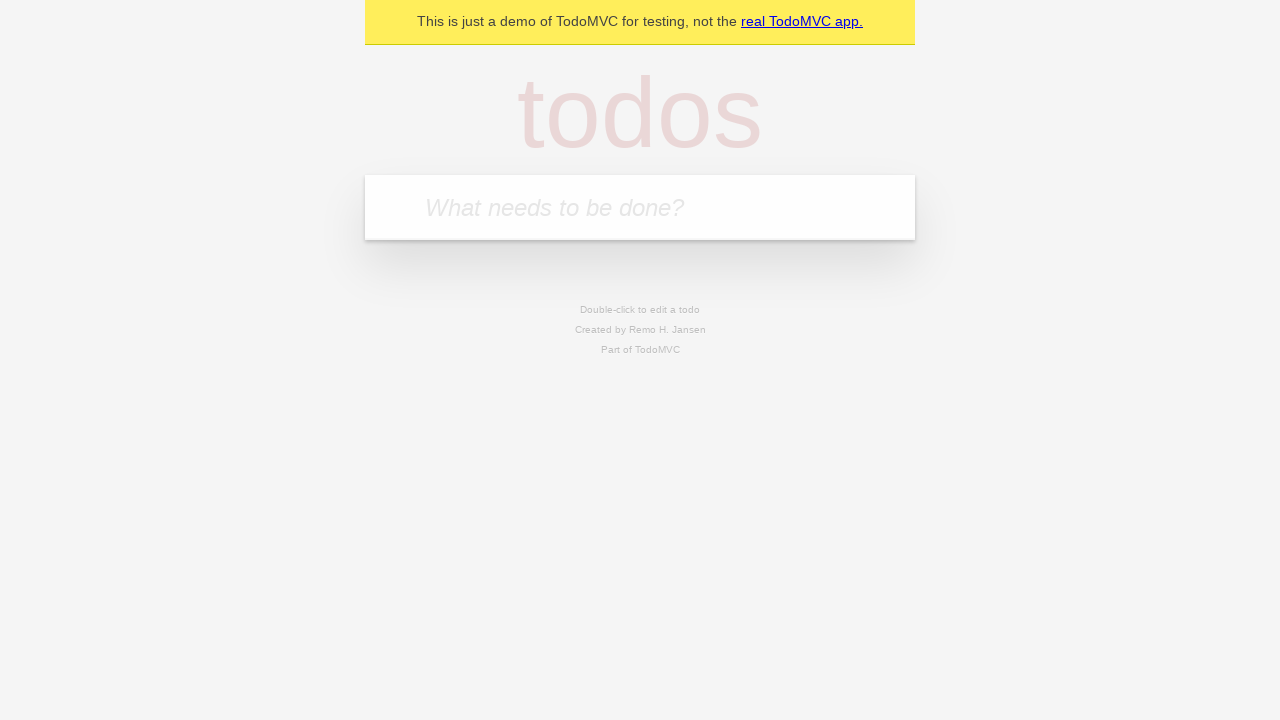

Filled todo input with 'buy some cheese' on internal:attr=[placeholder="What needs to be done?"i]
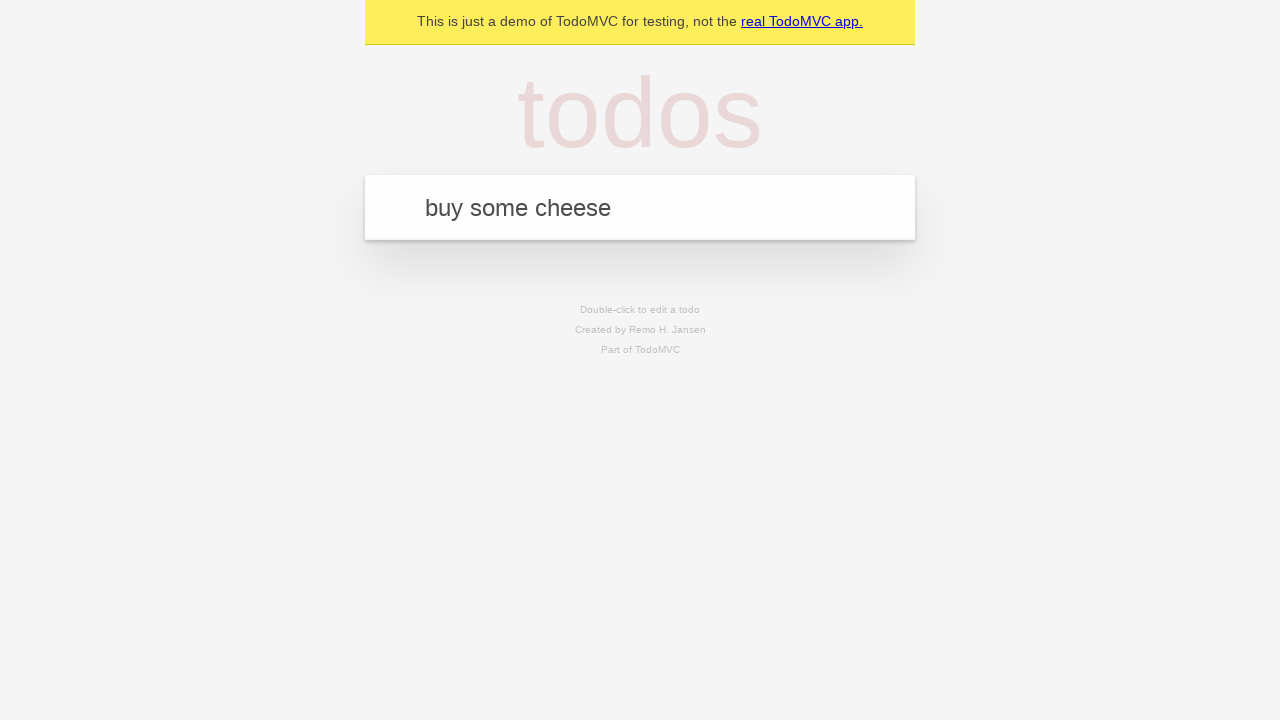

Pressed Enter to create first todo item on internal:attr=[placeholder="What needs to be done?"i]
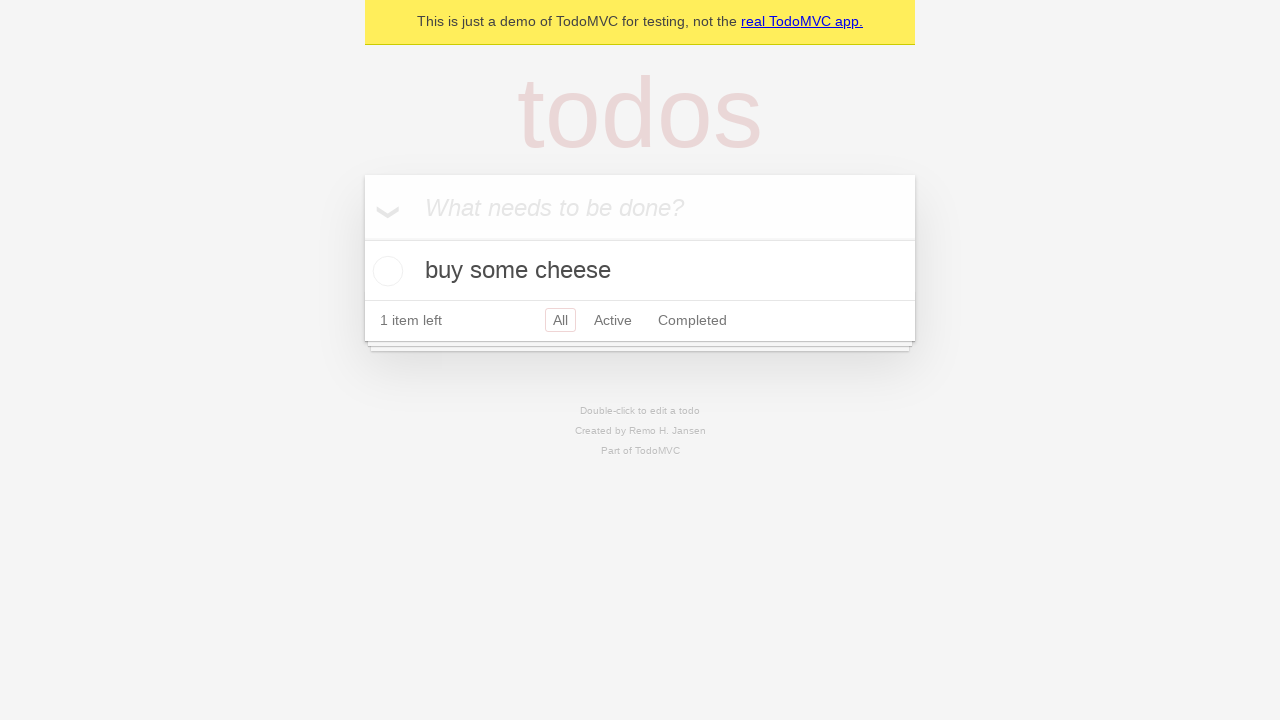

Filled todo input with 'feed the cat' on internal:attr=[placeholder="What needs to be done?"i]
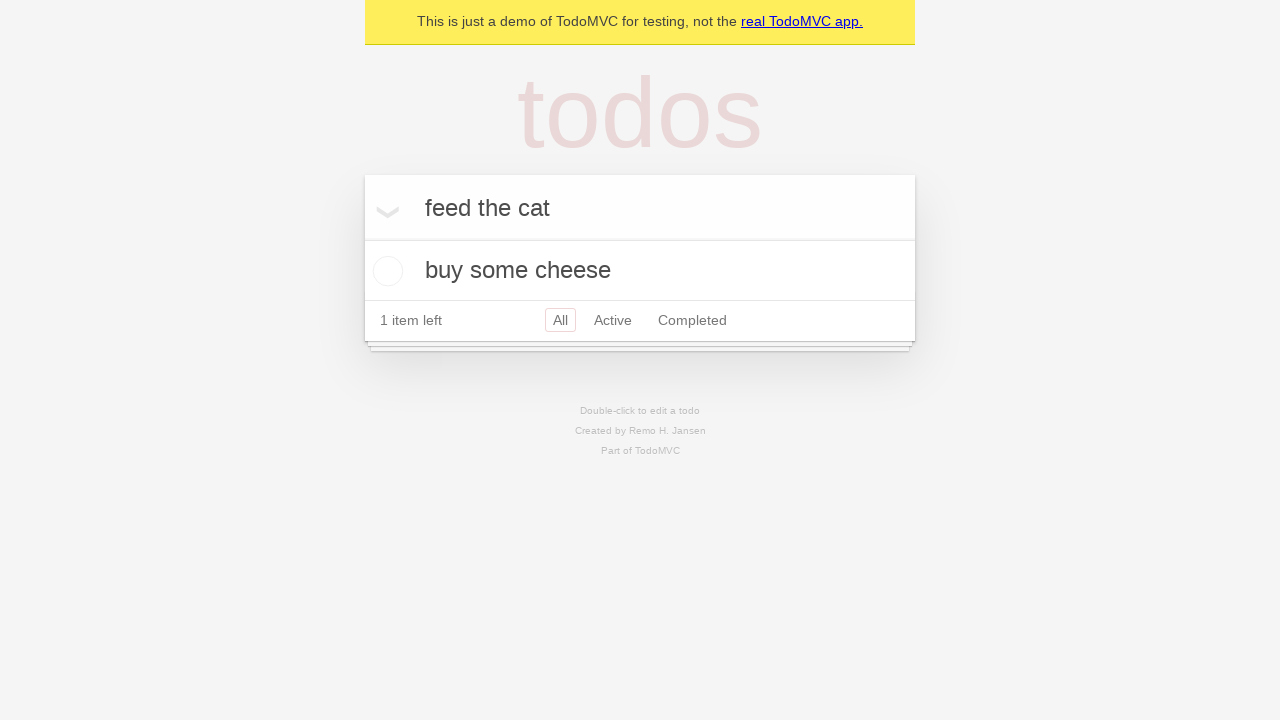

Pressed Enter to create second todo item on internal:attr=[placeholder="What needs to be done?"i]
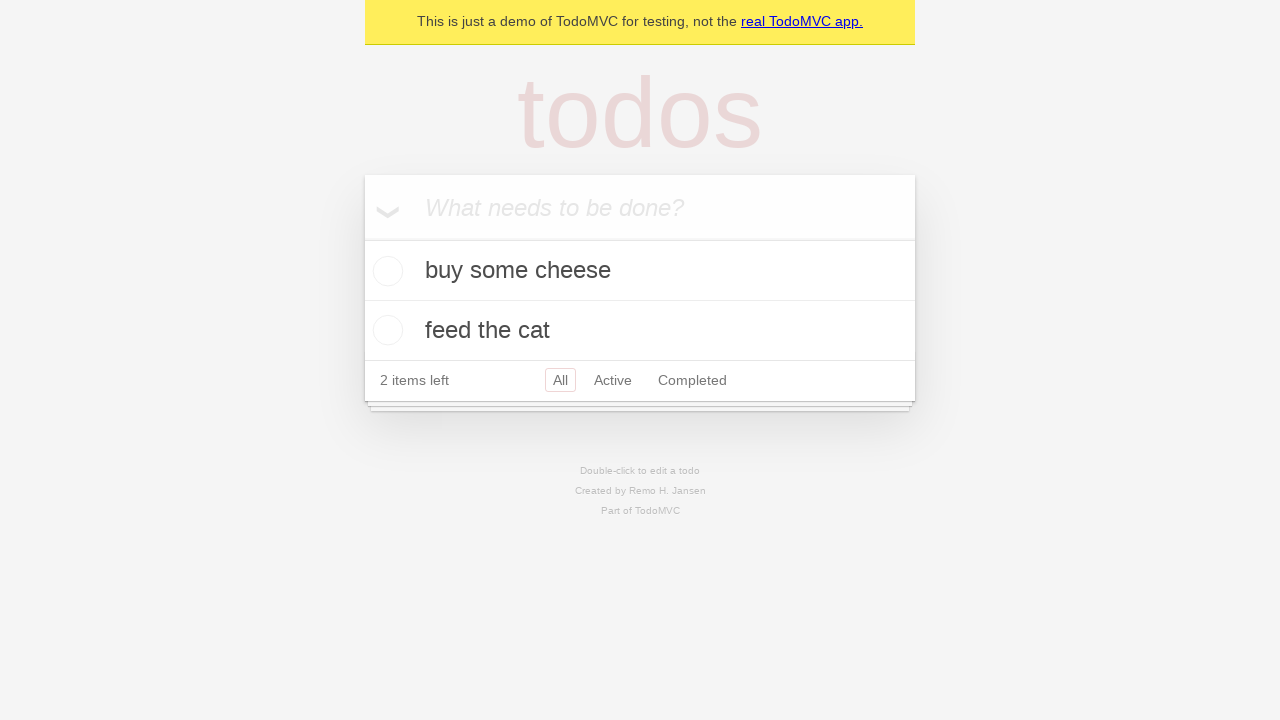

Marked first todo item as complete at (385, 271) on internal:testid=[data-testid="todo-item"s] >> nth=0 >> internal:role=checkbox
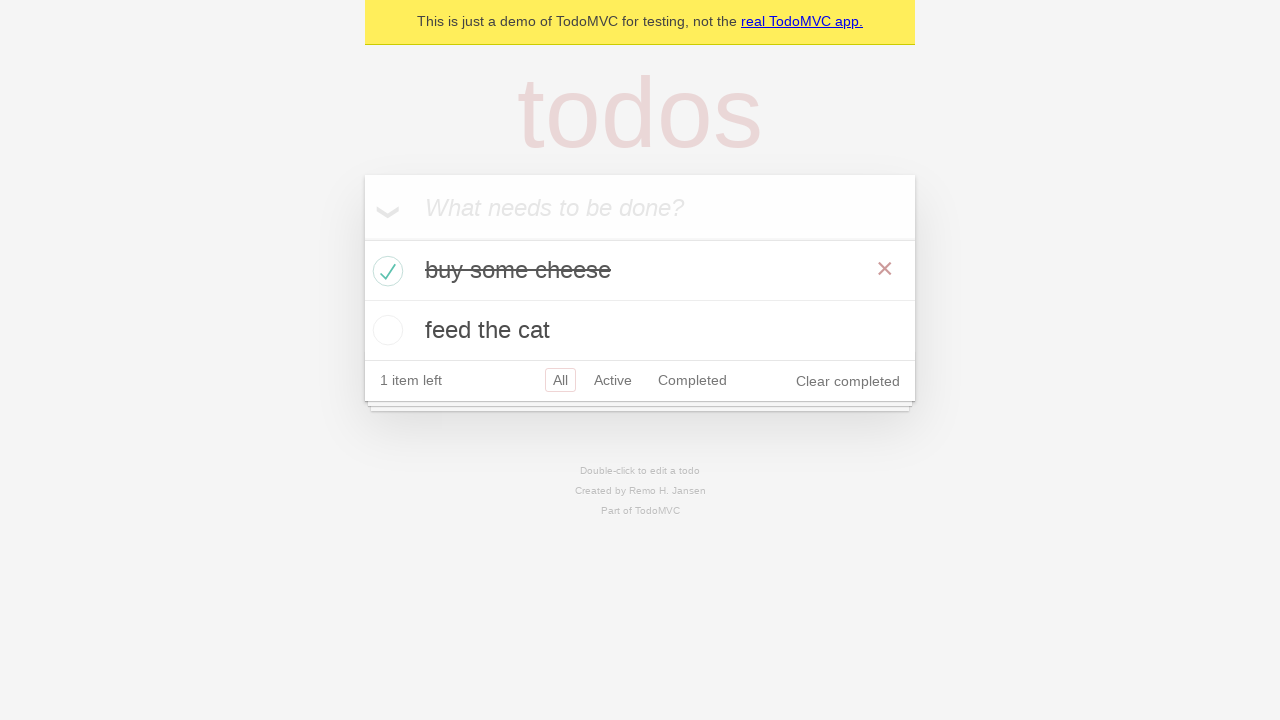

Reloaded page to test data persistence
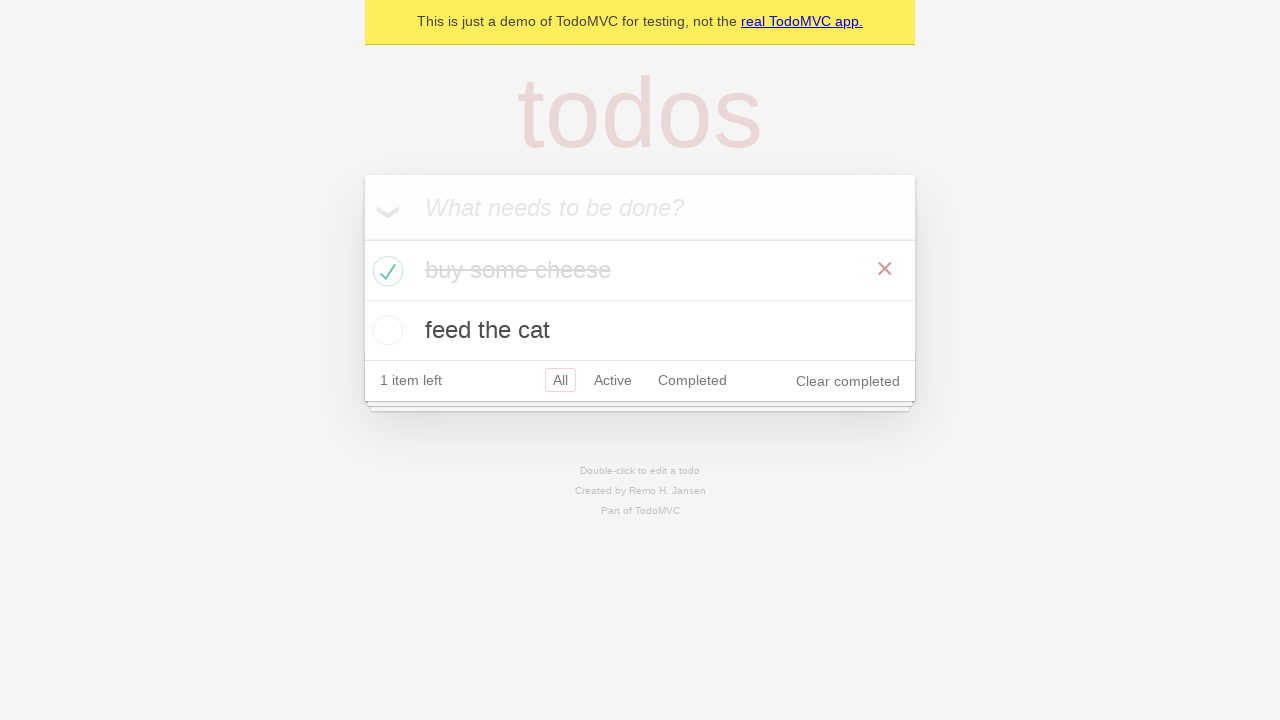

Todo items loaded after page reload
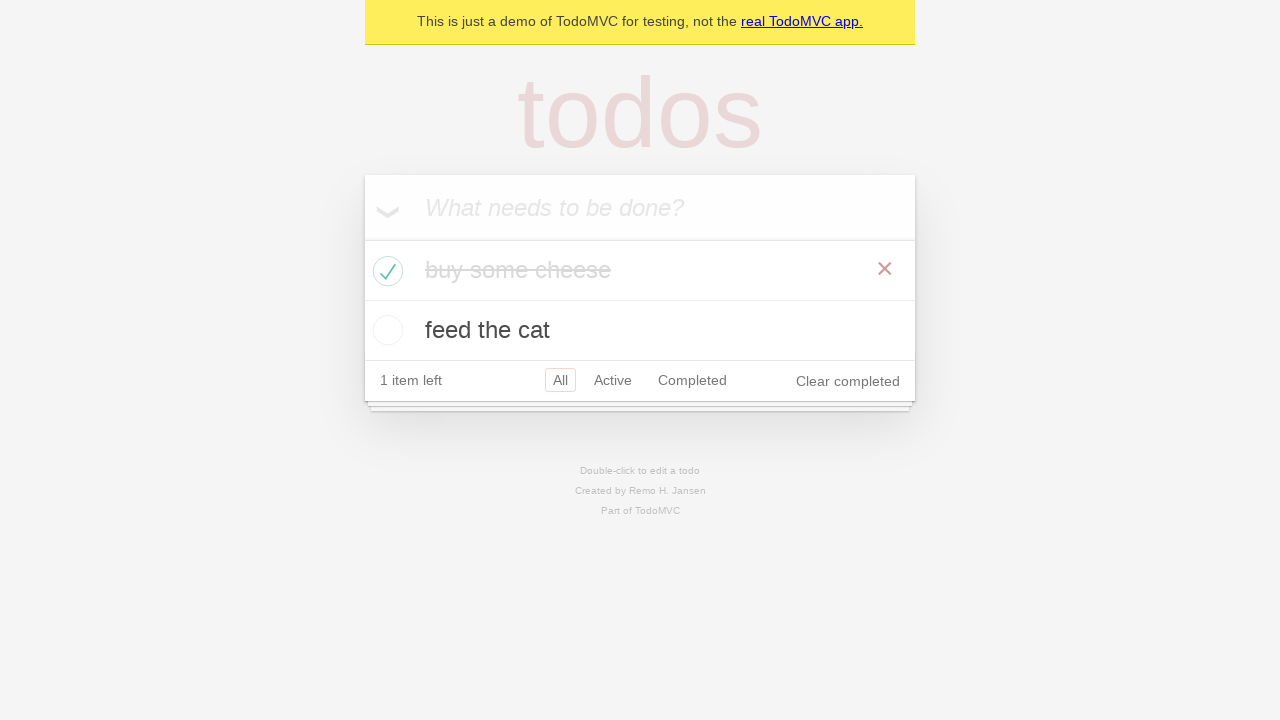

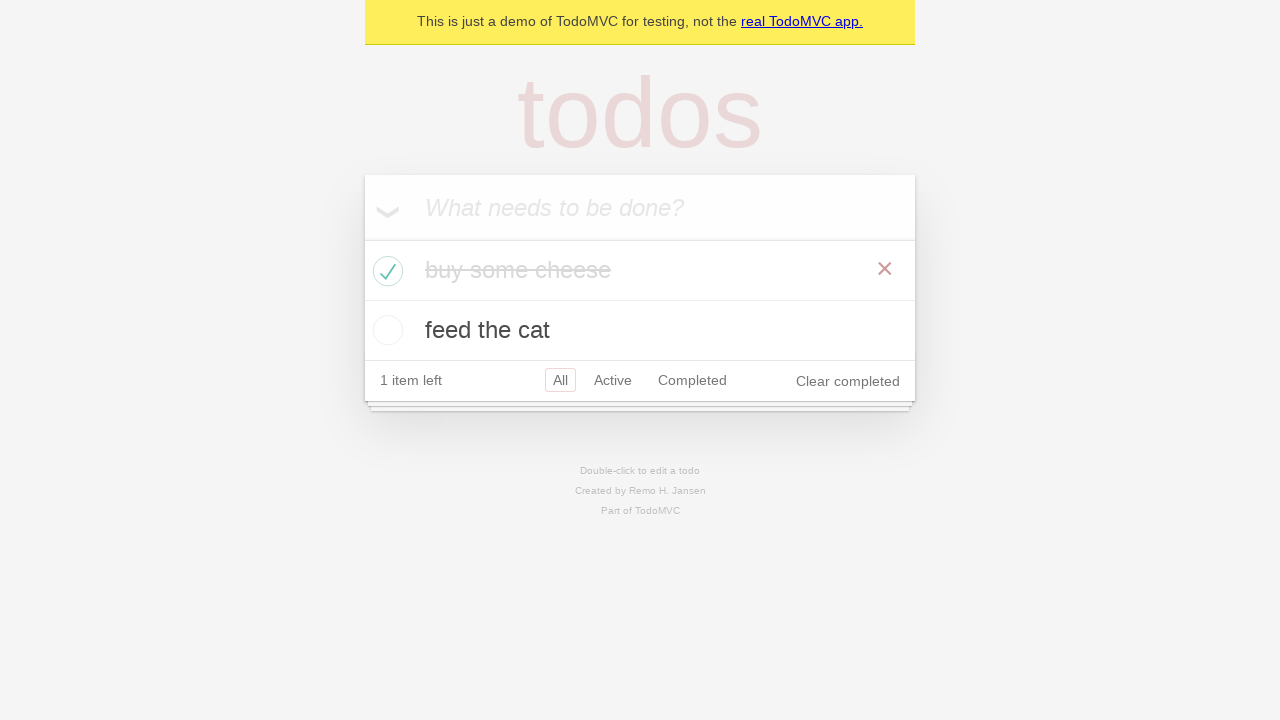